Tests various UI interactions including text input, button clicks, double-clicks, radio buttons, checkboxes, dropdowns, alerts, and drag-and-drop on a Selenium practice page

Starting URL: https://artoftesting.com/samplesiteforselenium

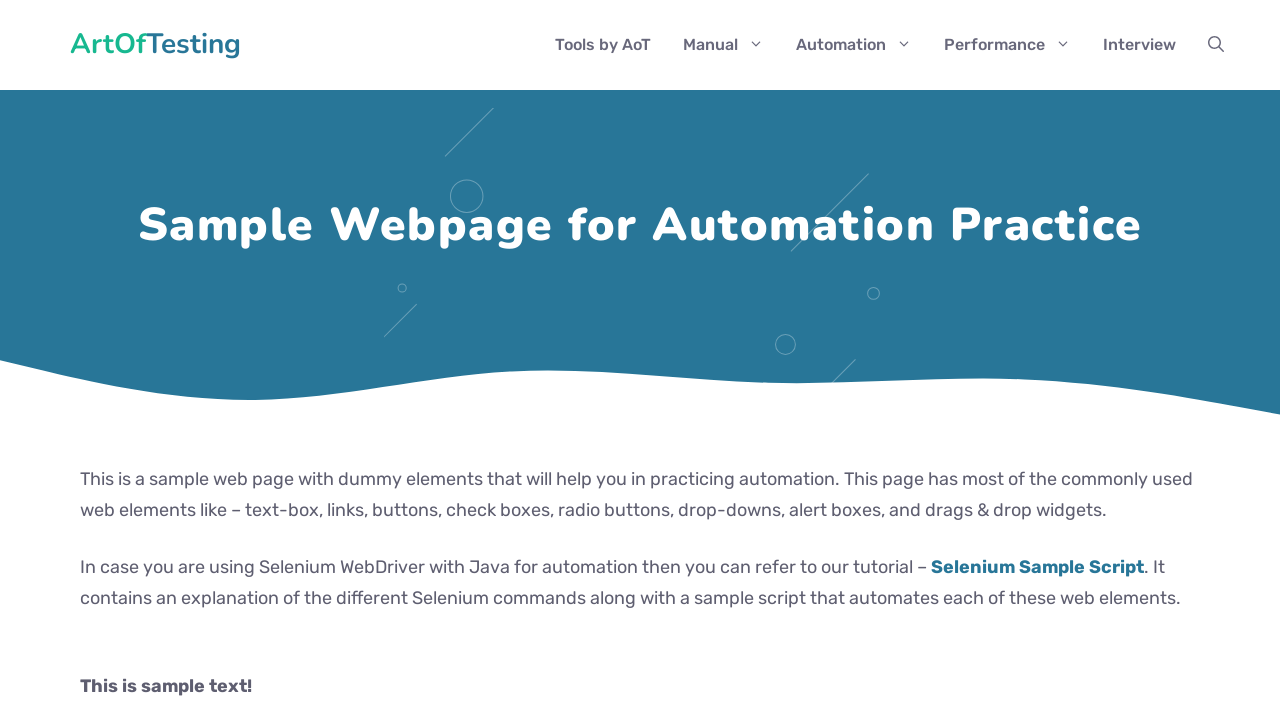

Filled text field with 'usha' on #fname
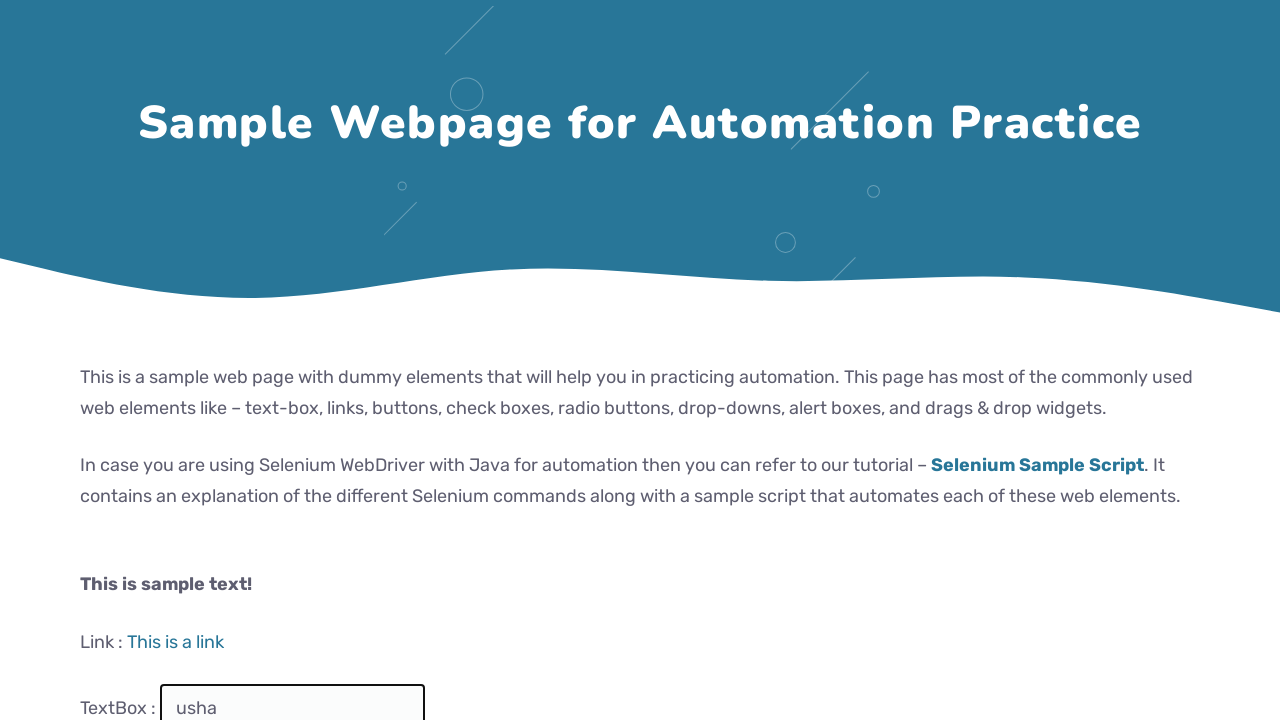

Clicked button with ID 'idOfButton' at (202, 360) on #idOfButton
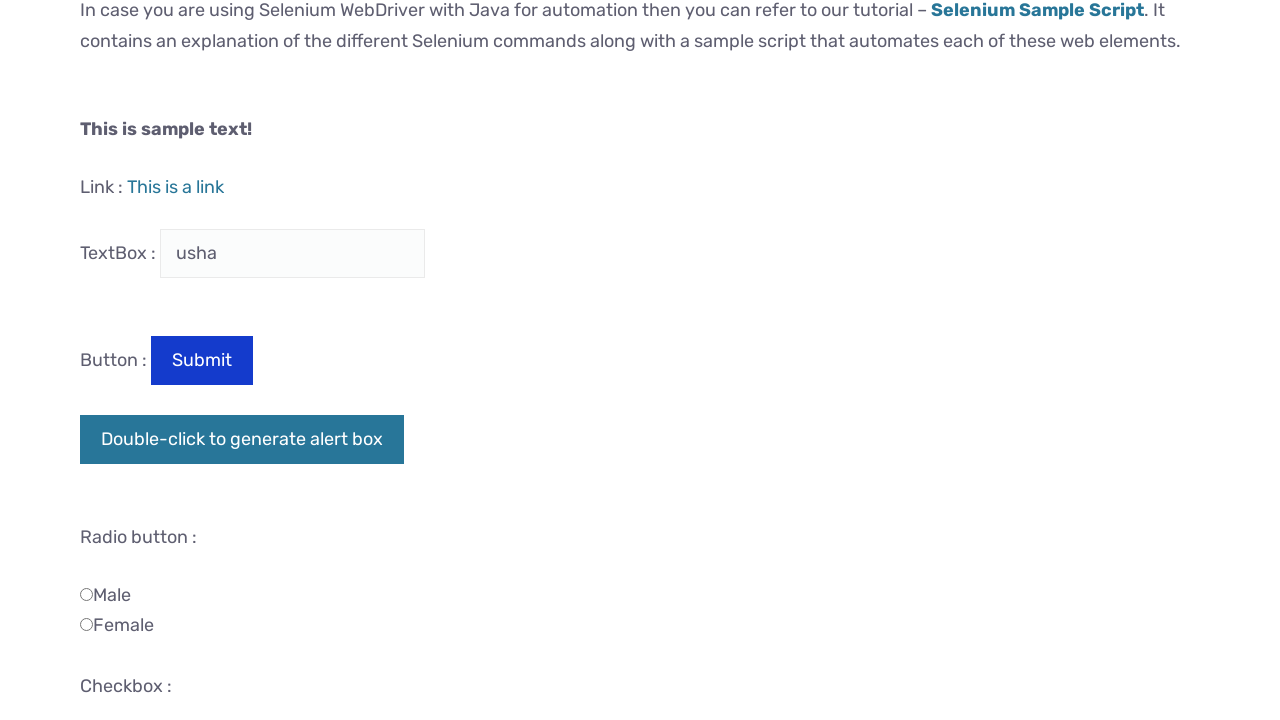

Double-clicked button with ID 'dblClkBtn' at (242, 440) on #dblClkBtn
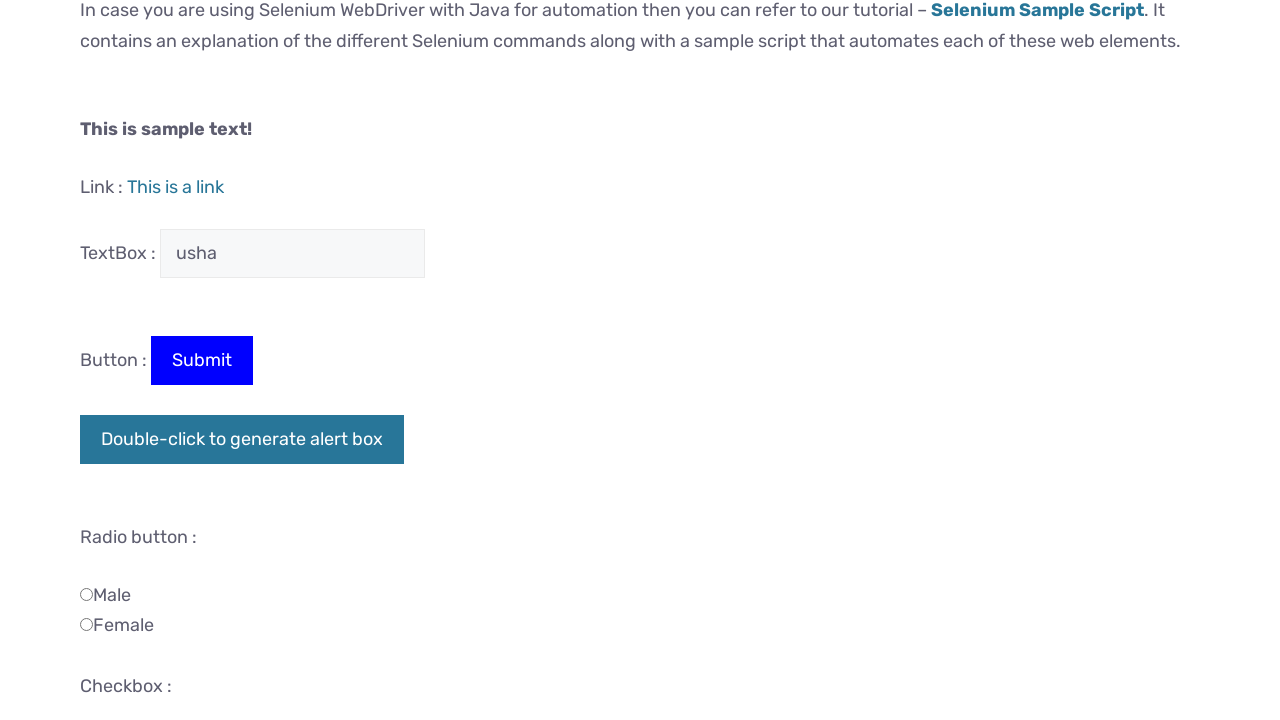

Accepted alert dialog
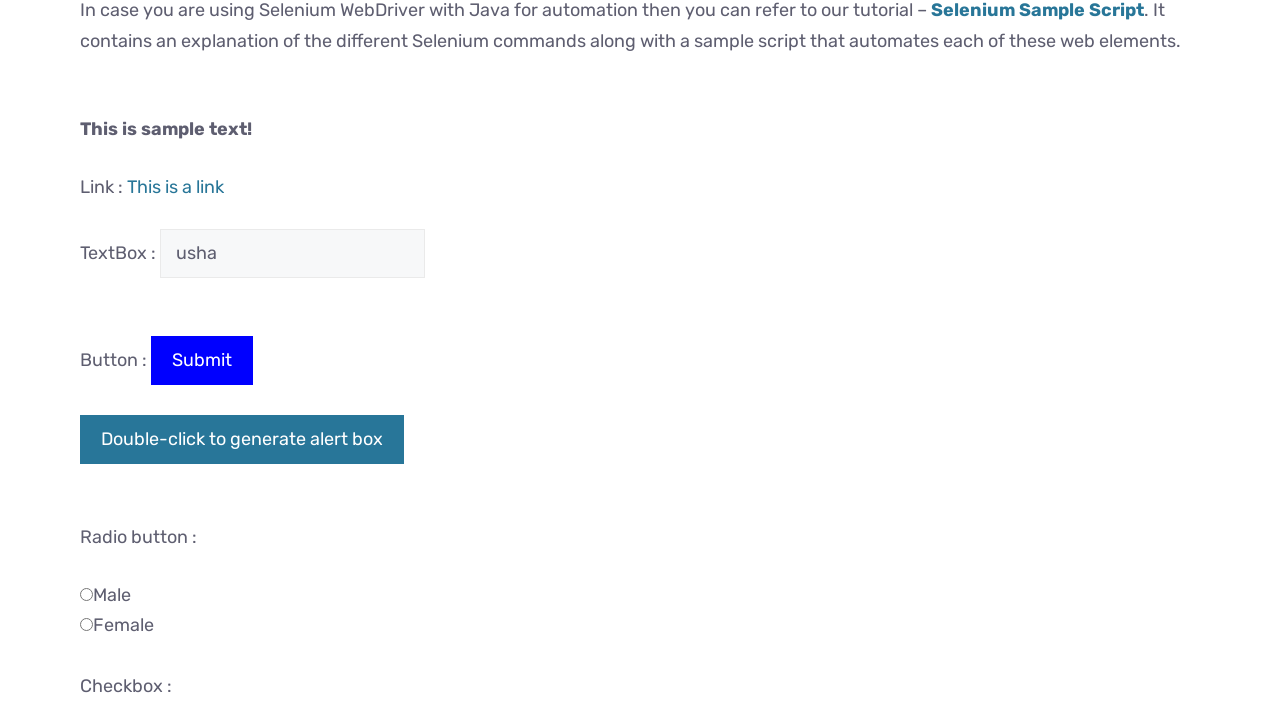

Selected 'female' radio button at (86, 625) on #female
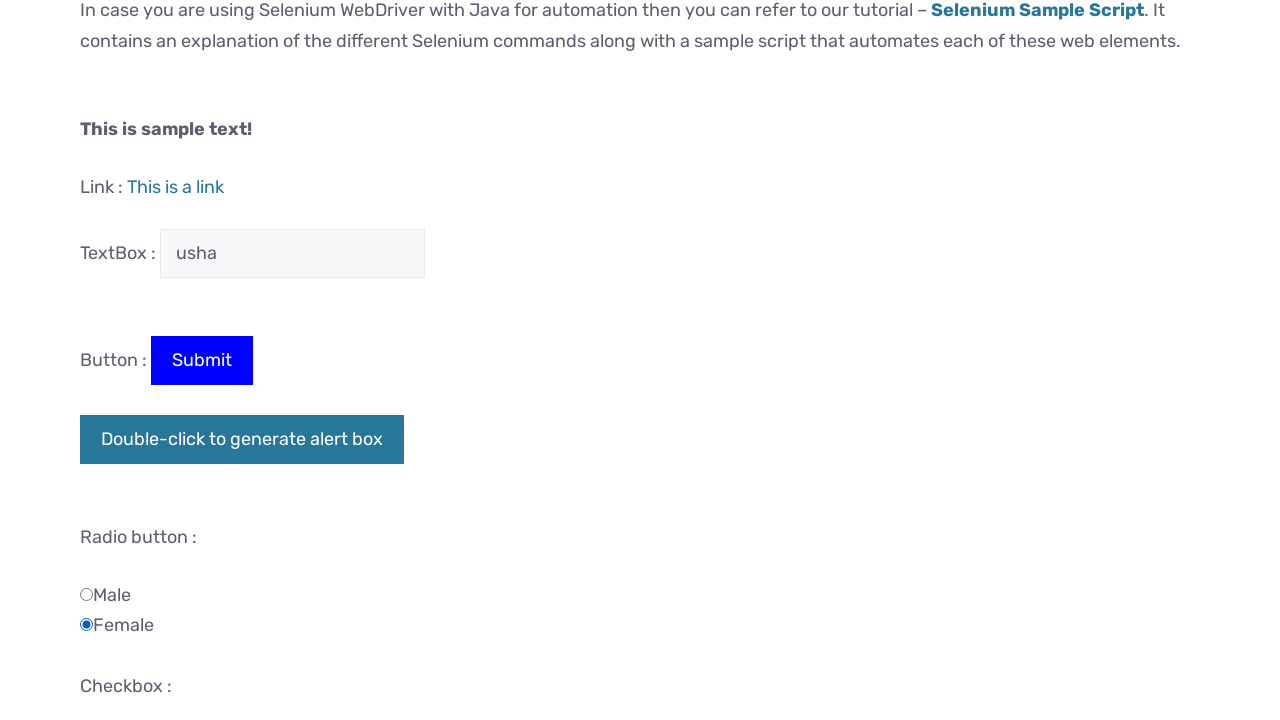

Selected first checkbox at (86, 360) on (//input[@type='checkbox'])[1]
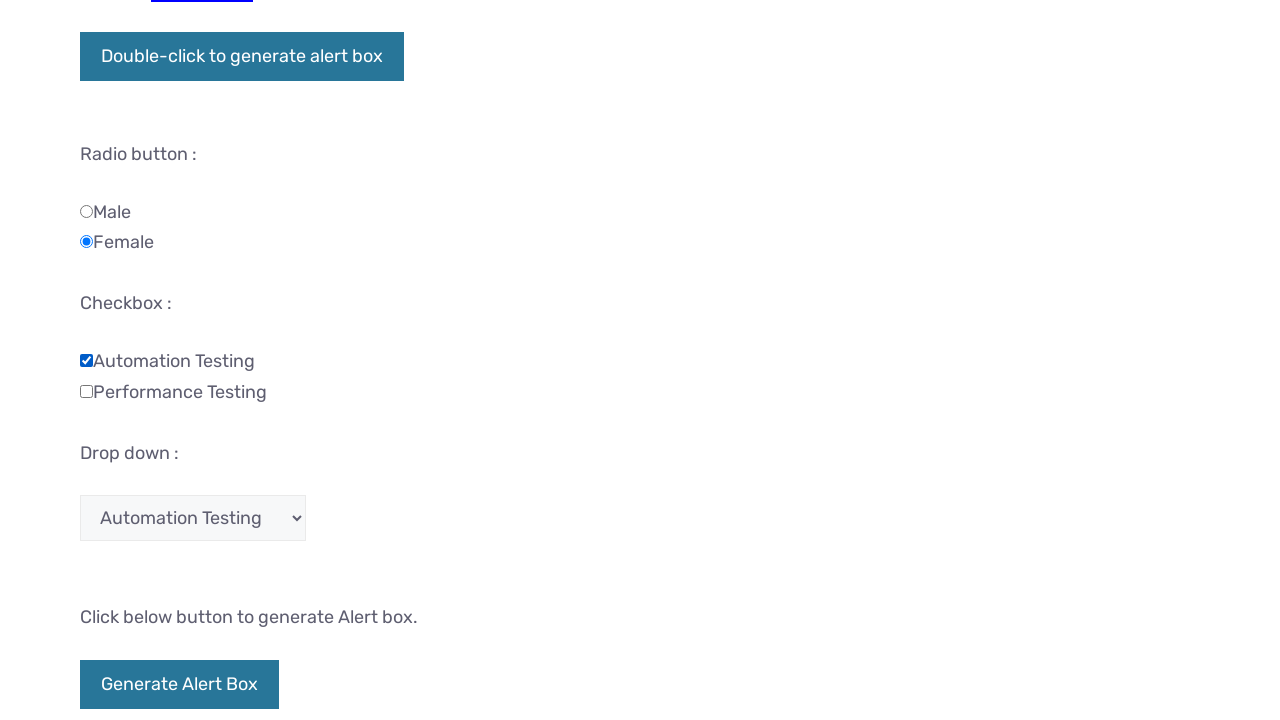

Selected 'Performance' from dropdown menu on #testingDropdown
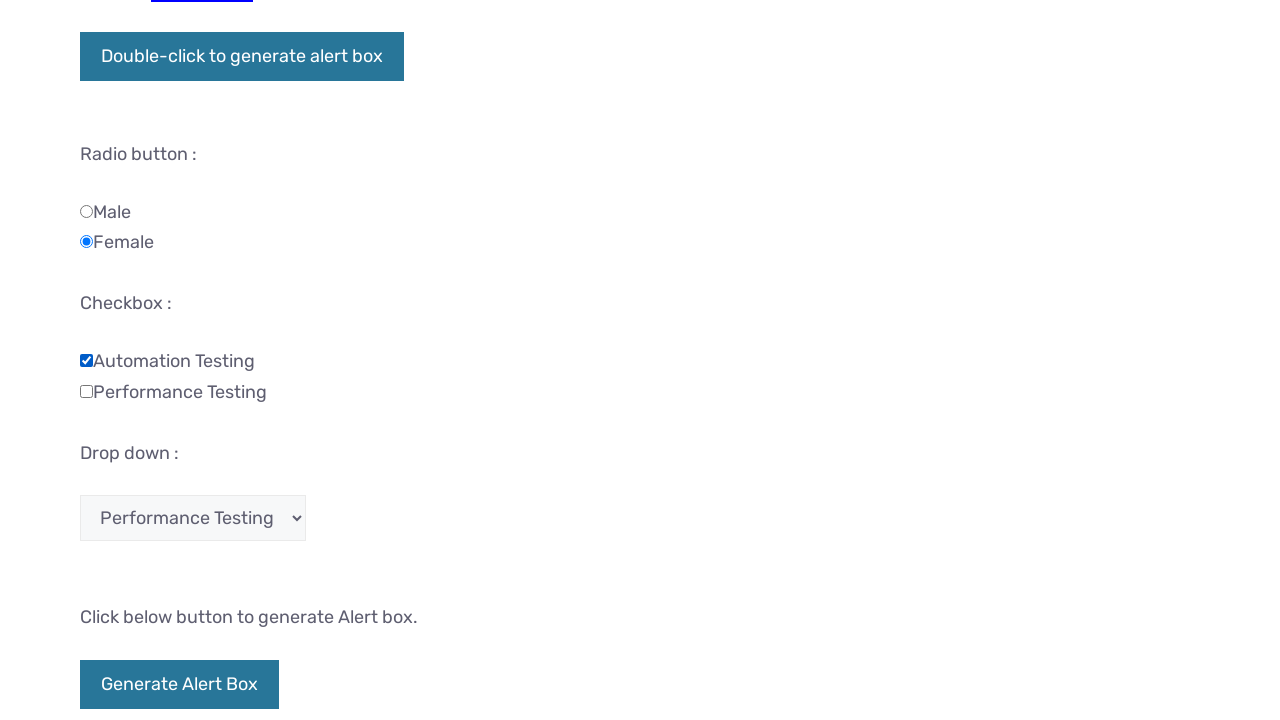

Clicked first 'Generate' button at (180, 685) on xpath=(//button[contains(text(),'Generate ')])[position()=1]
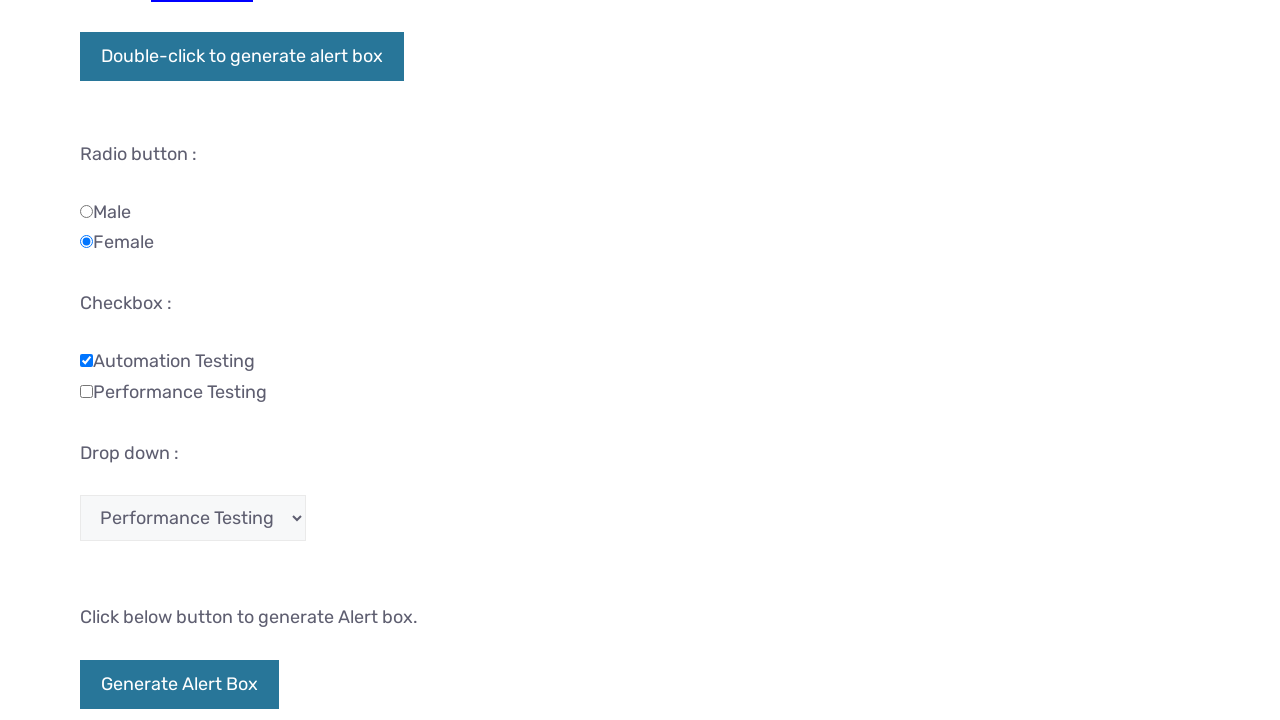

Accepted alert dialog from first Generate button
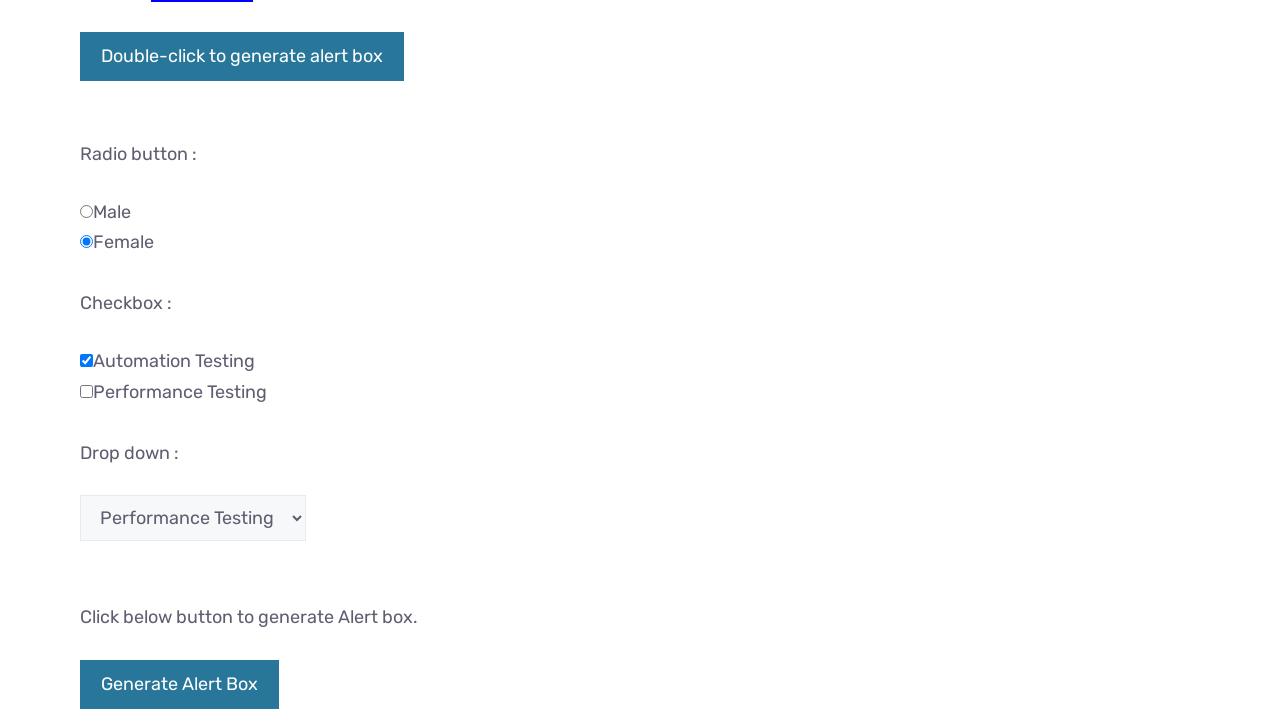

Clicked second 'Generate' button at (192, 360) on xpath=(//button[contains(text(),'Generate ')])[position()=2]
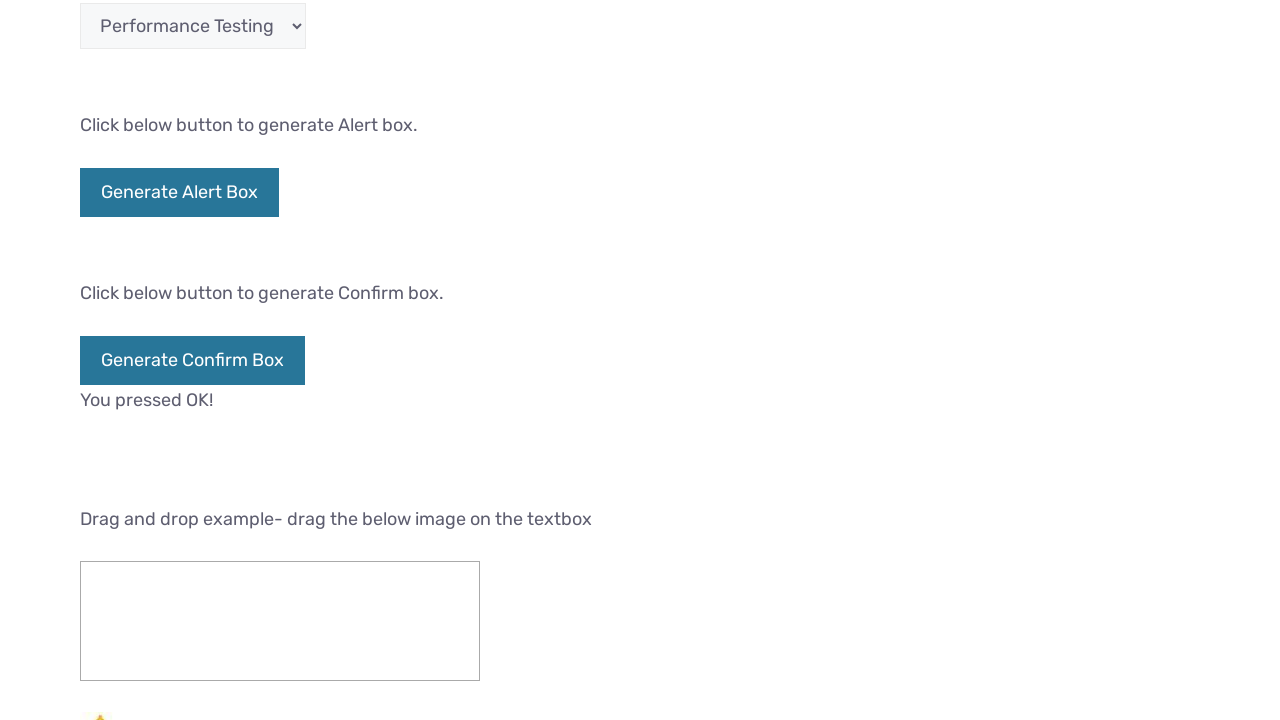

Dismissed alert dialog from second Generate button
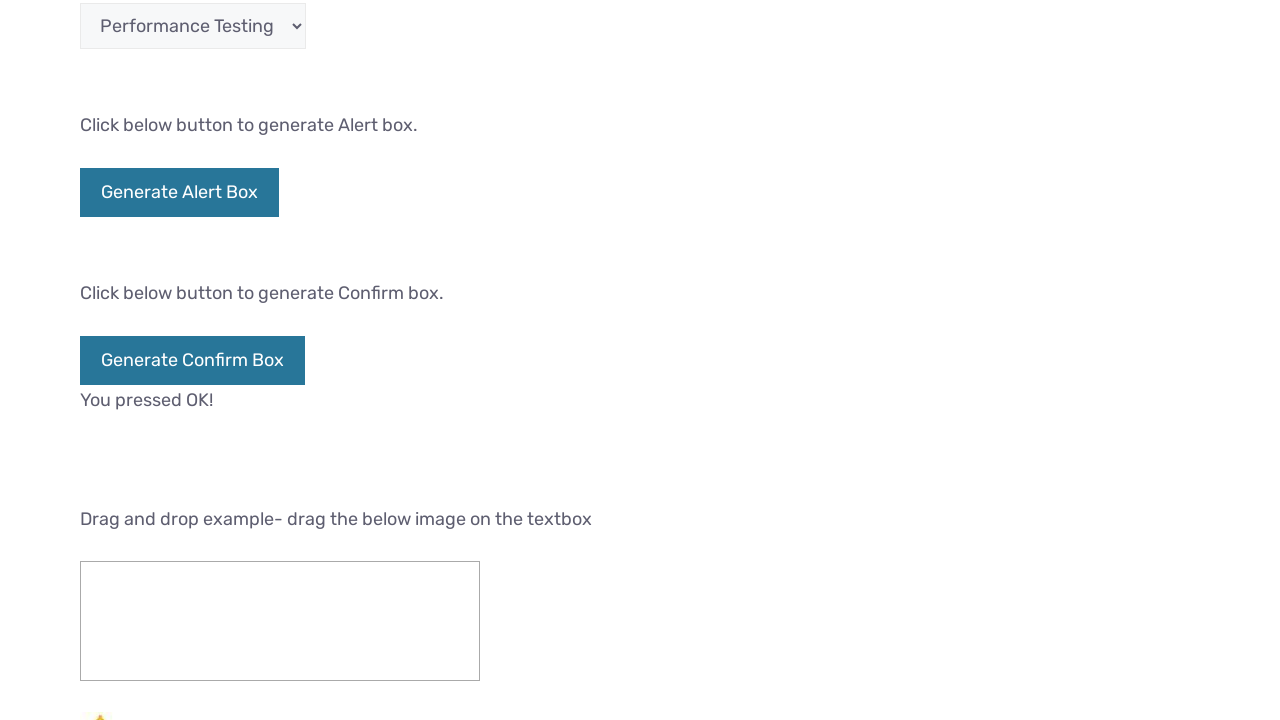

Dragged image element to target div at (280, 573)
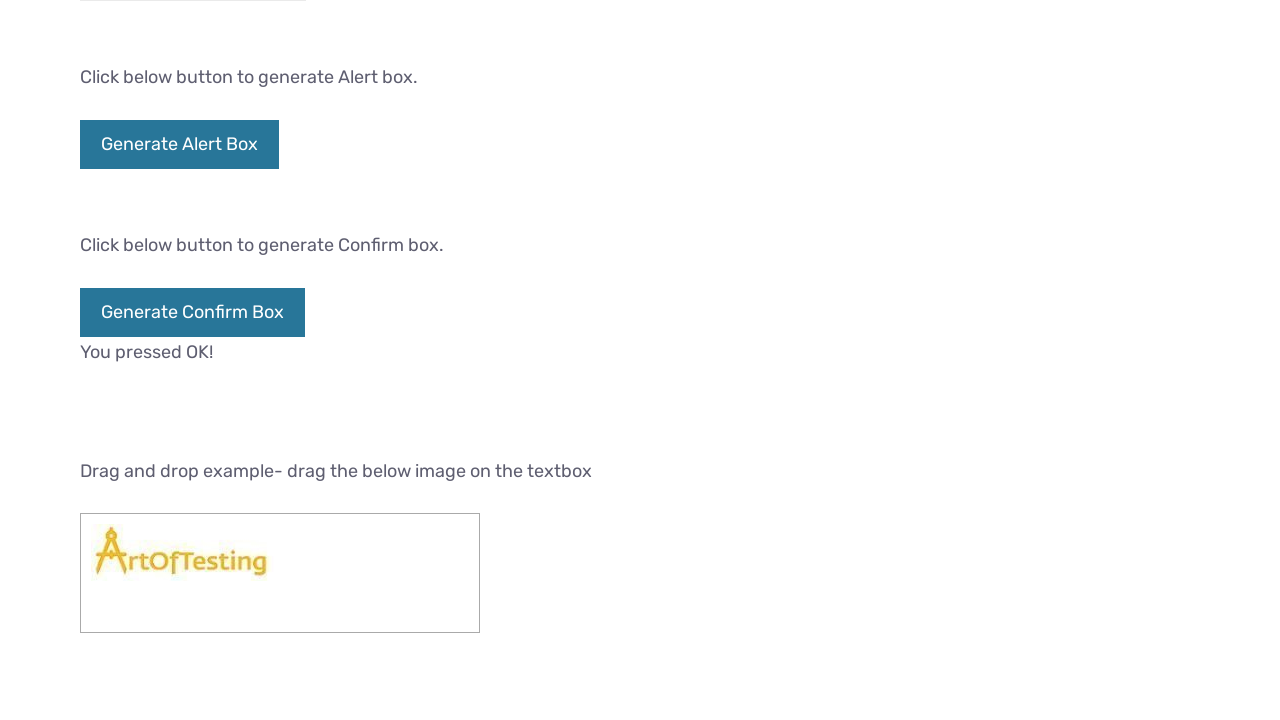

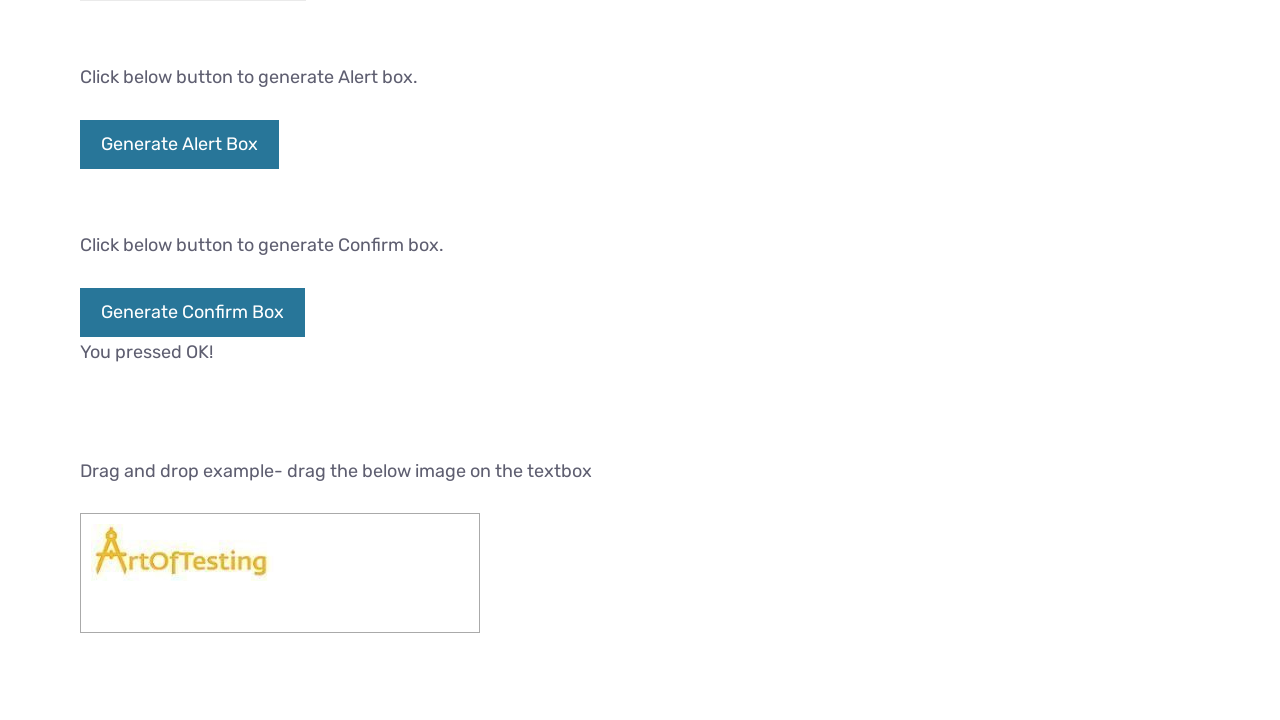